Tests date picker functionality by clicking the calendar, selecting a specific date (28), then clearing the field and entering a date manually

Starting URL: http://seleniumpractise.blogspot.com/2016/08/how-to-handle-calendar-in-selenium.html

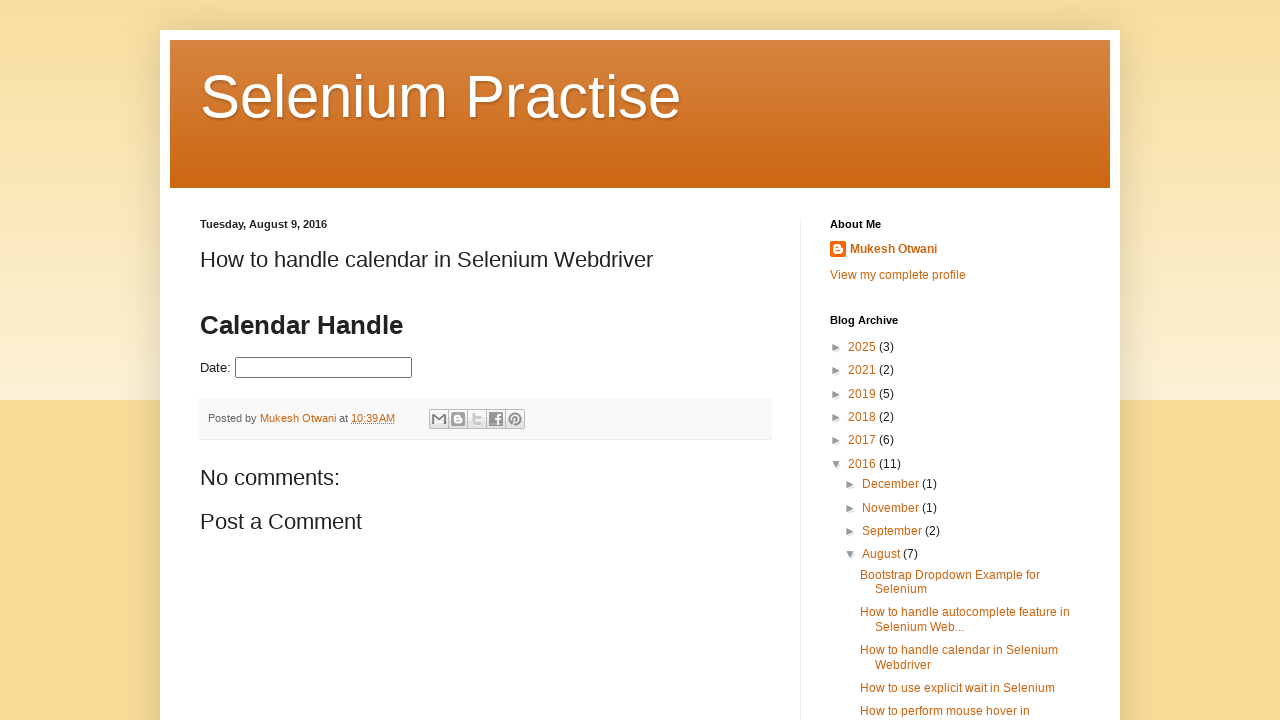

Clicked on date picker to open the calendar at (324, 368) on #datepicker
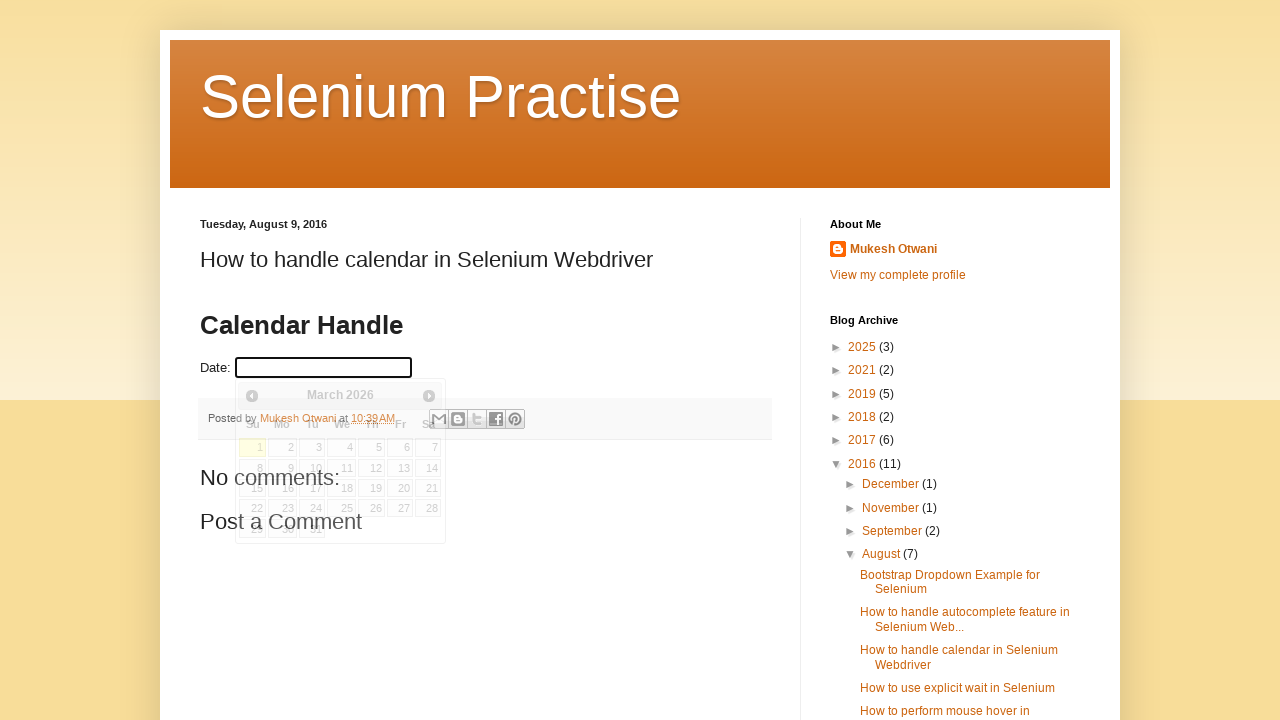

Calendar appeared on the page
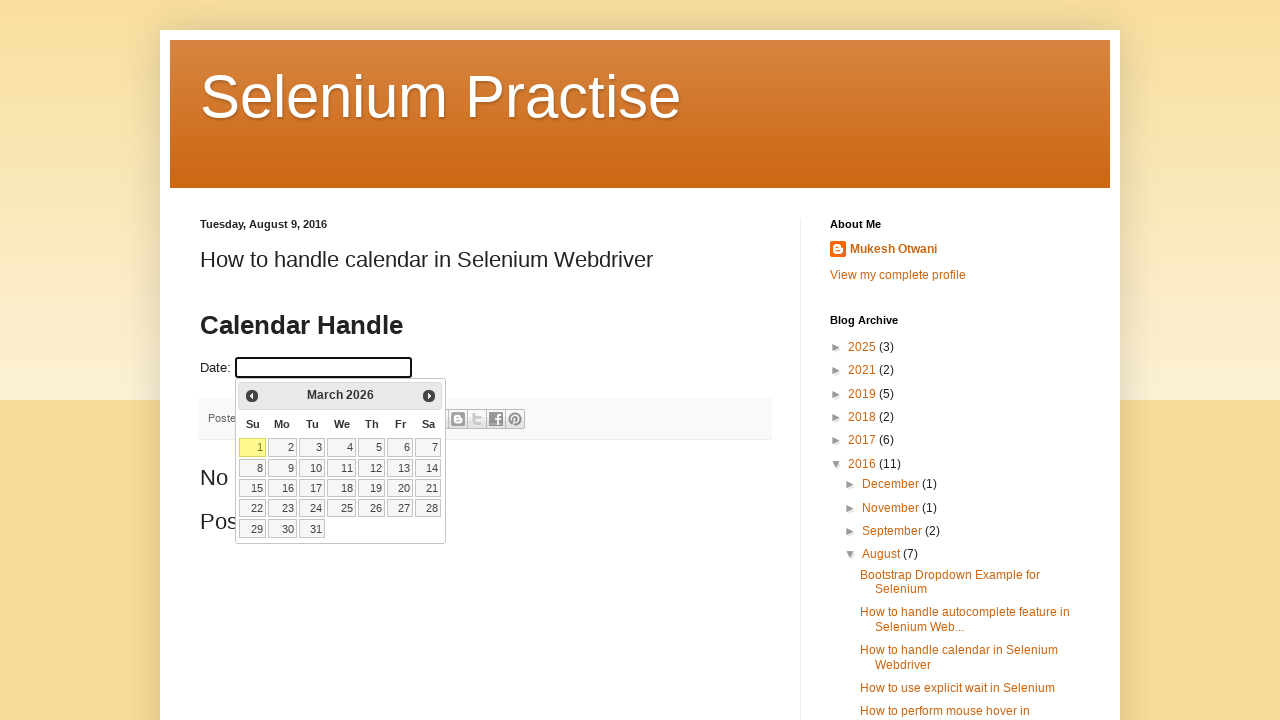

Selected date 28 from the calendar at (428, 508) on table.ui-datepicker-calendar td >> nth=27
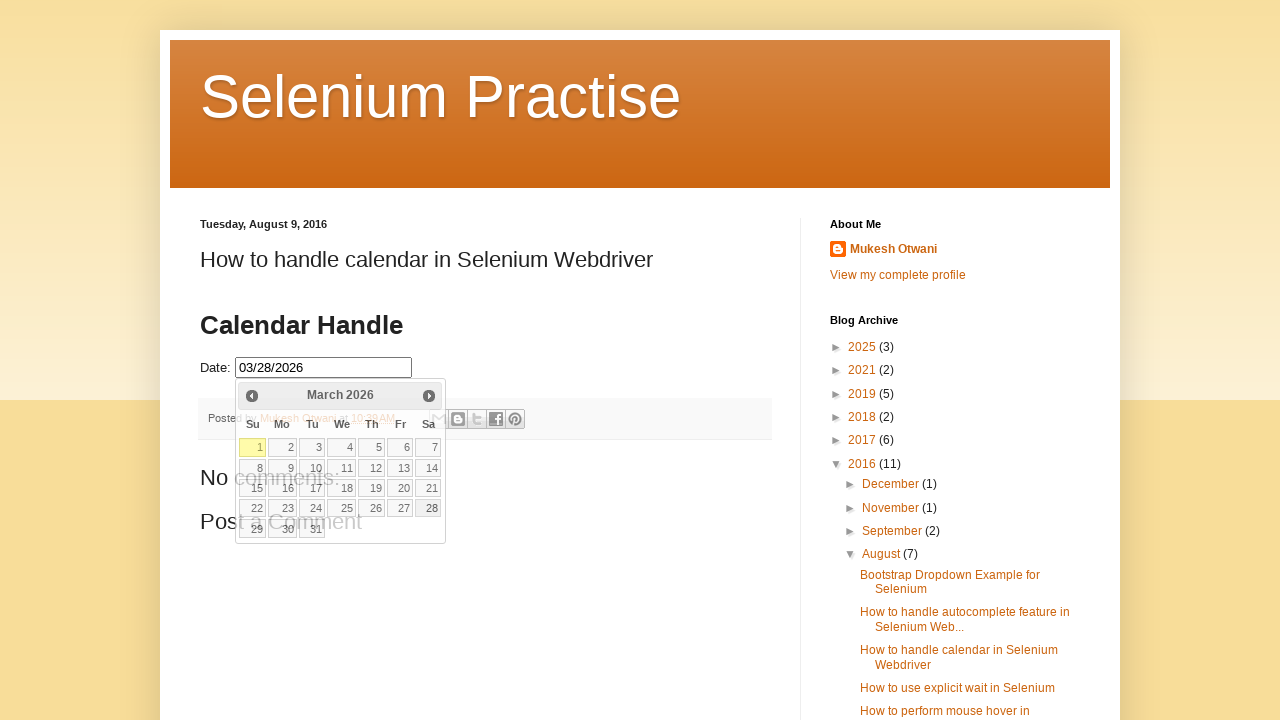

Cleared the date picker input field on input#datepicker
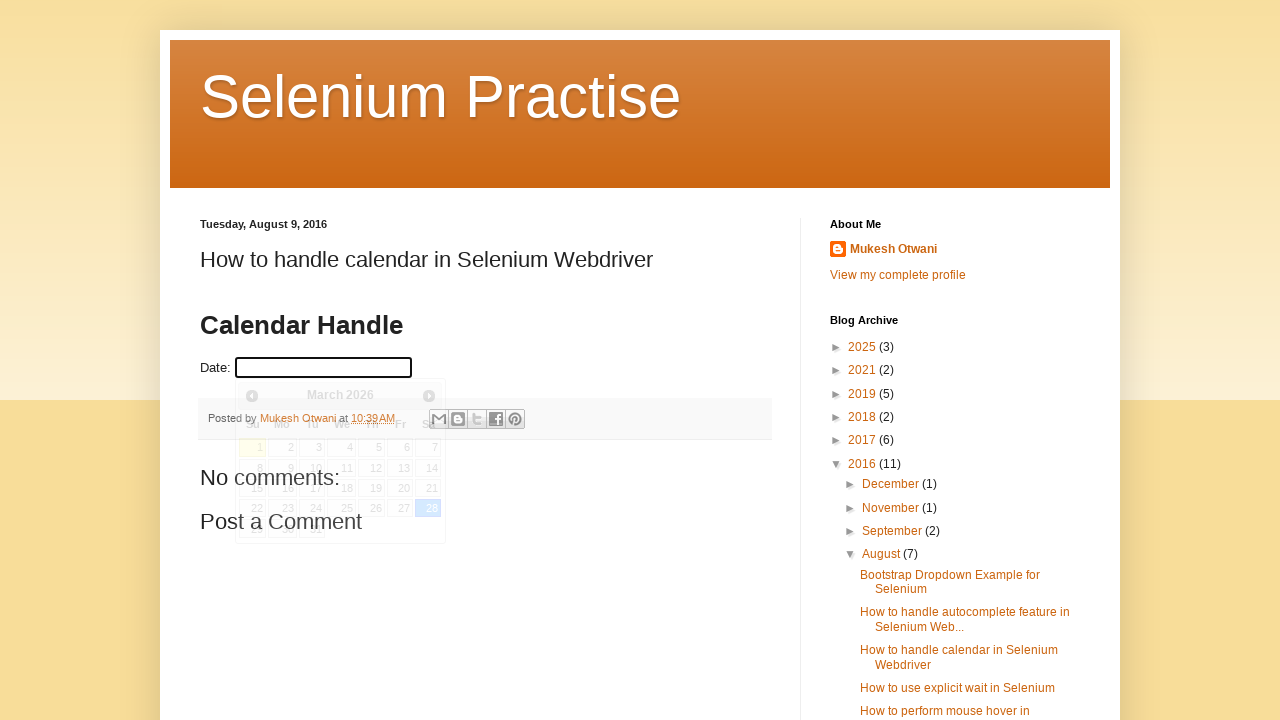

Entered date manually: 08/01/2022 on input#datepicker
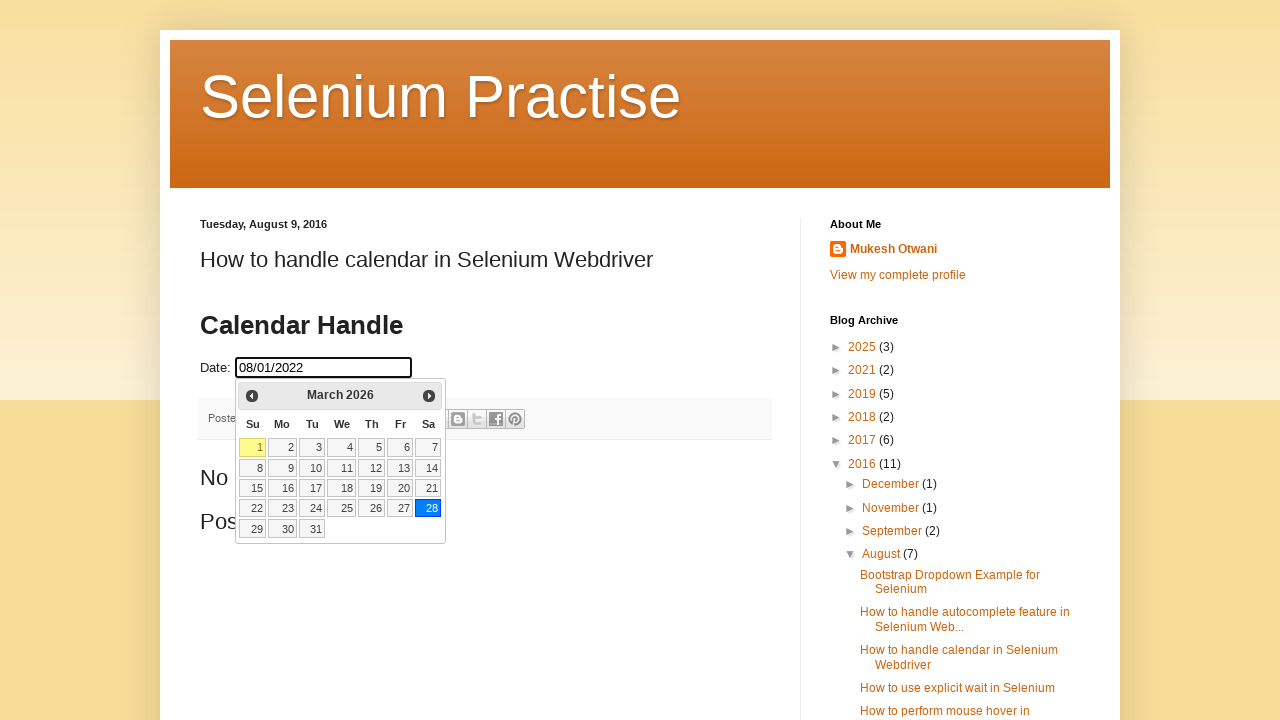

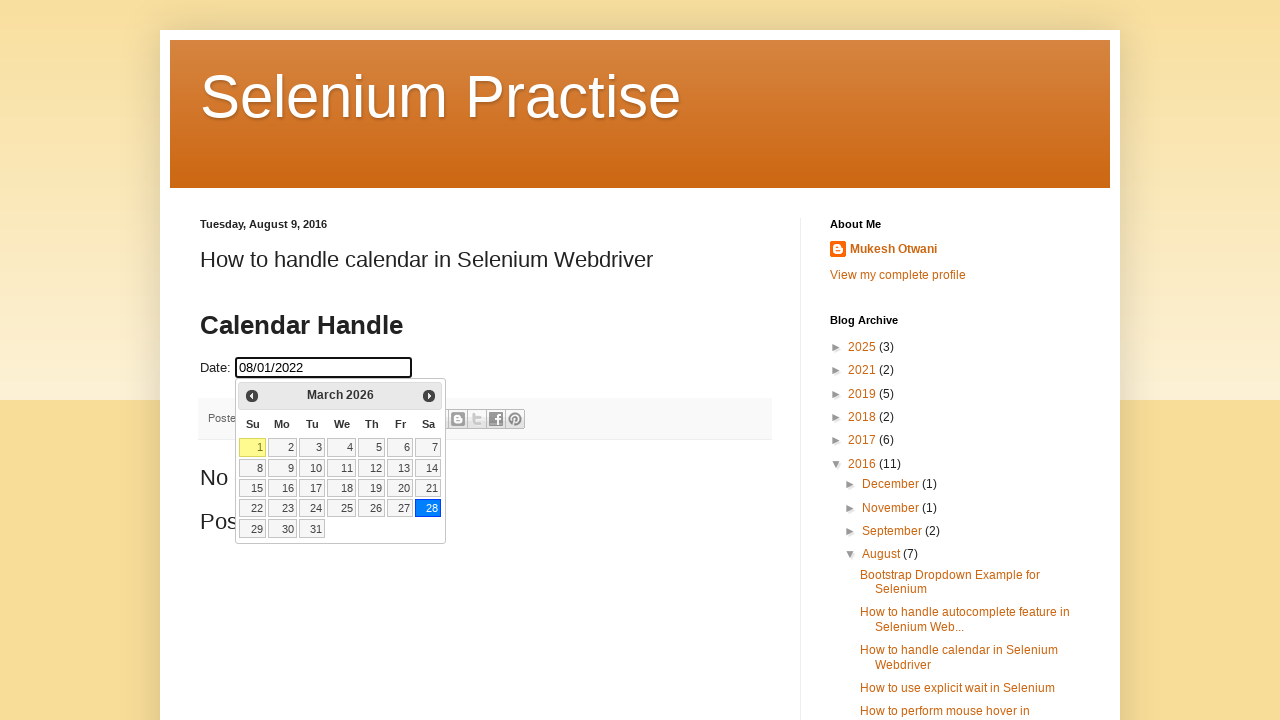